Tests an e-commerce vegetable shopping flow by searching for products containing "ber", adding items to cart, proceeding to checkout, applying a promo code, and verifying the discount and total amounts.

Starting URL: https://rahulshettyacademy.com/seleniumPractise/#/

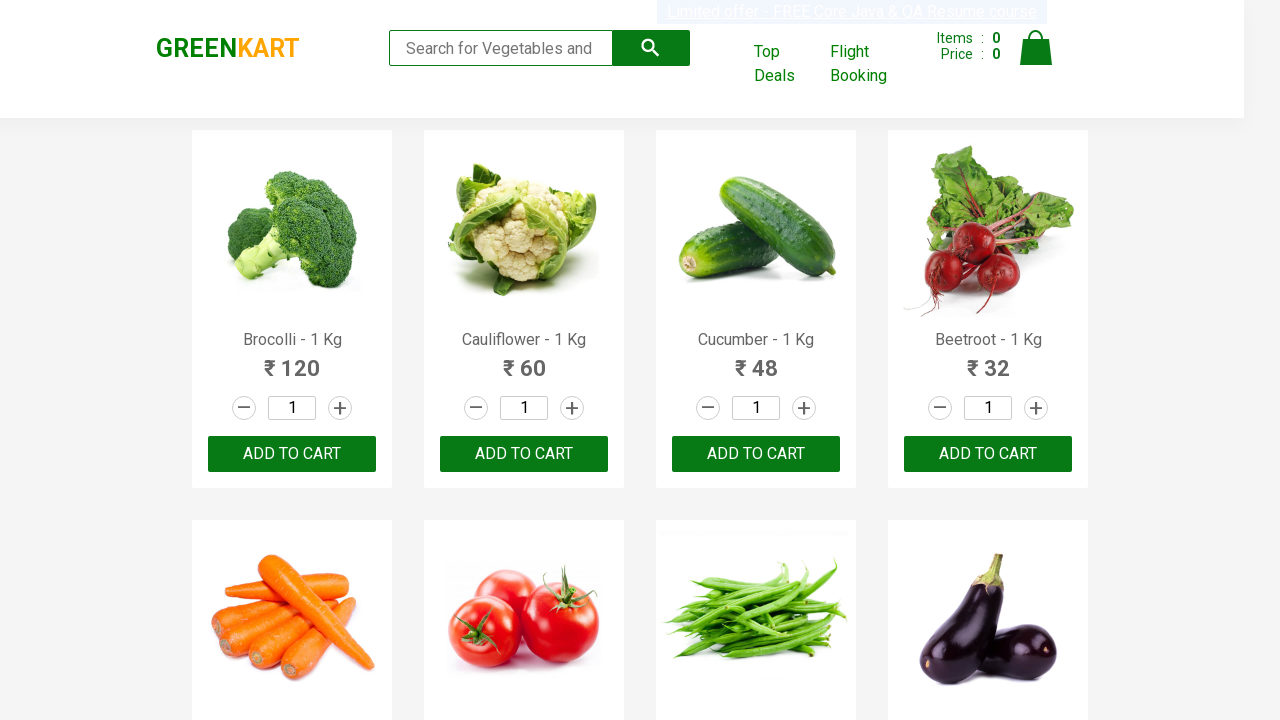

Filled search field with 'ber' to find berry products on input.search-keyword
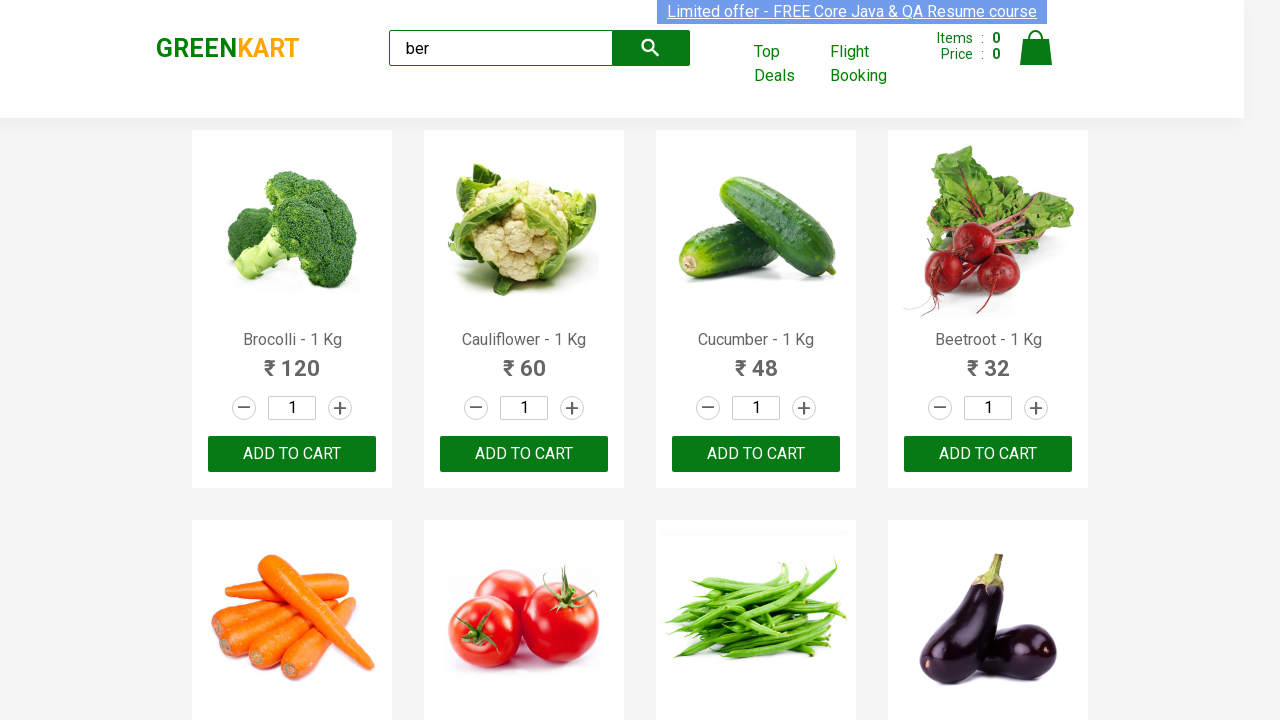

Waited for search results to load
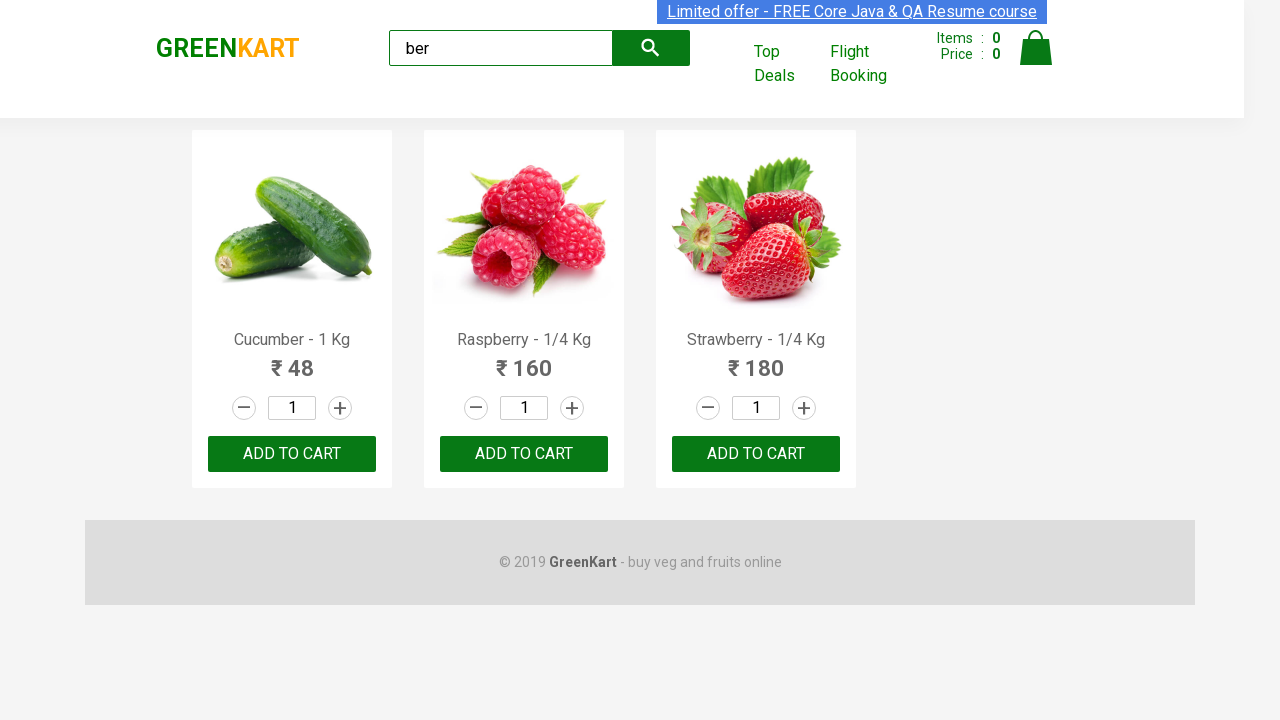

Located 3 'Add to cart' buttons
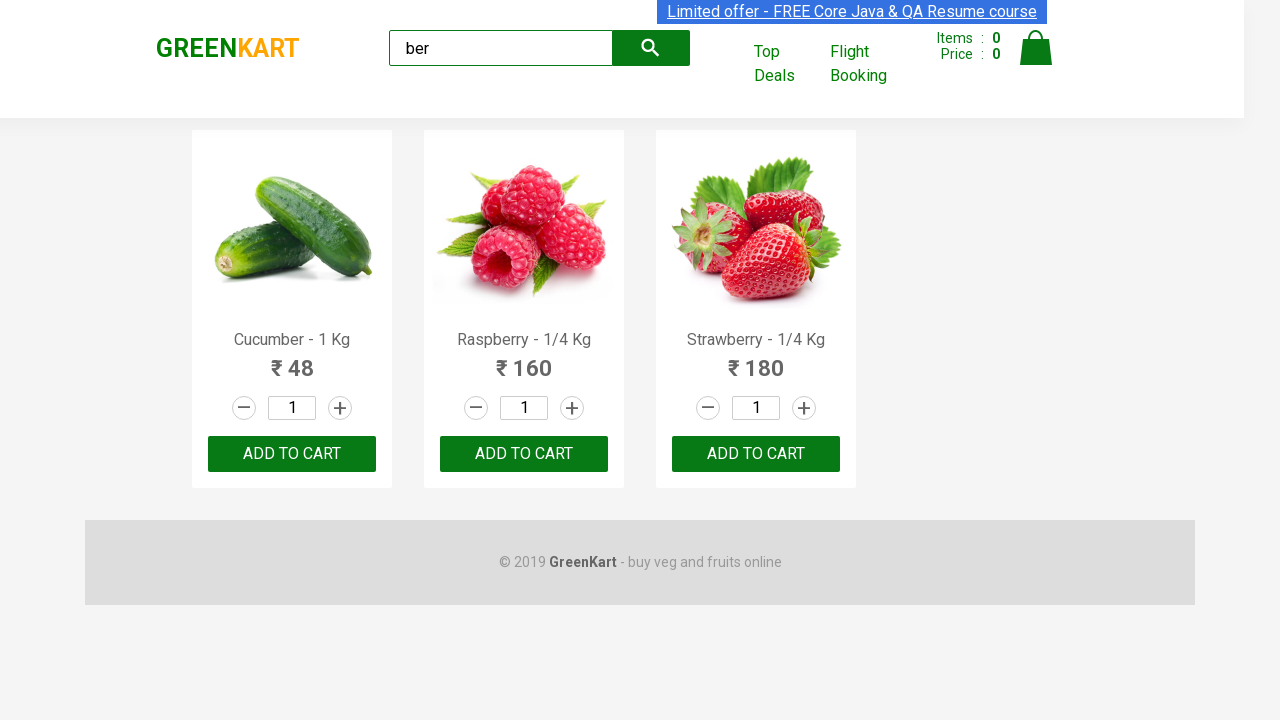

Clicked 'Add to cart' button 1 of 3 at (292, 454) on xpath=//div[@class='product-action']/button >> nth=0
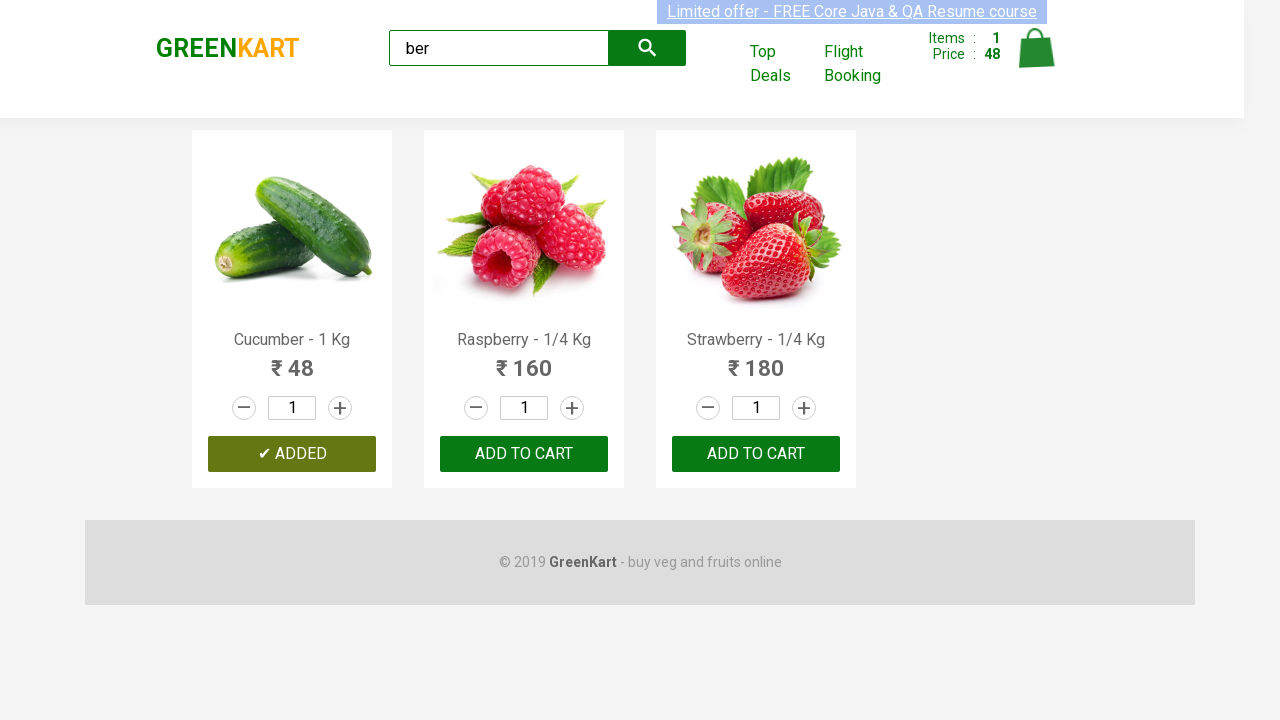

Clicked 'Add to cart' button 2 of 3 at (524, 454) on xpath=//div[@class='product-action']/button >> nth=1
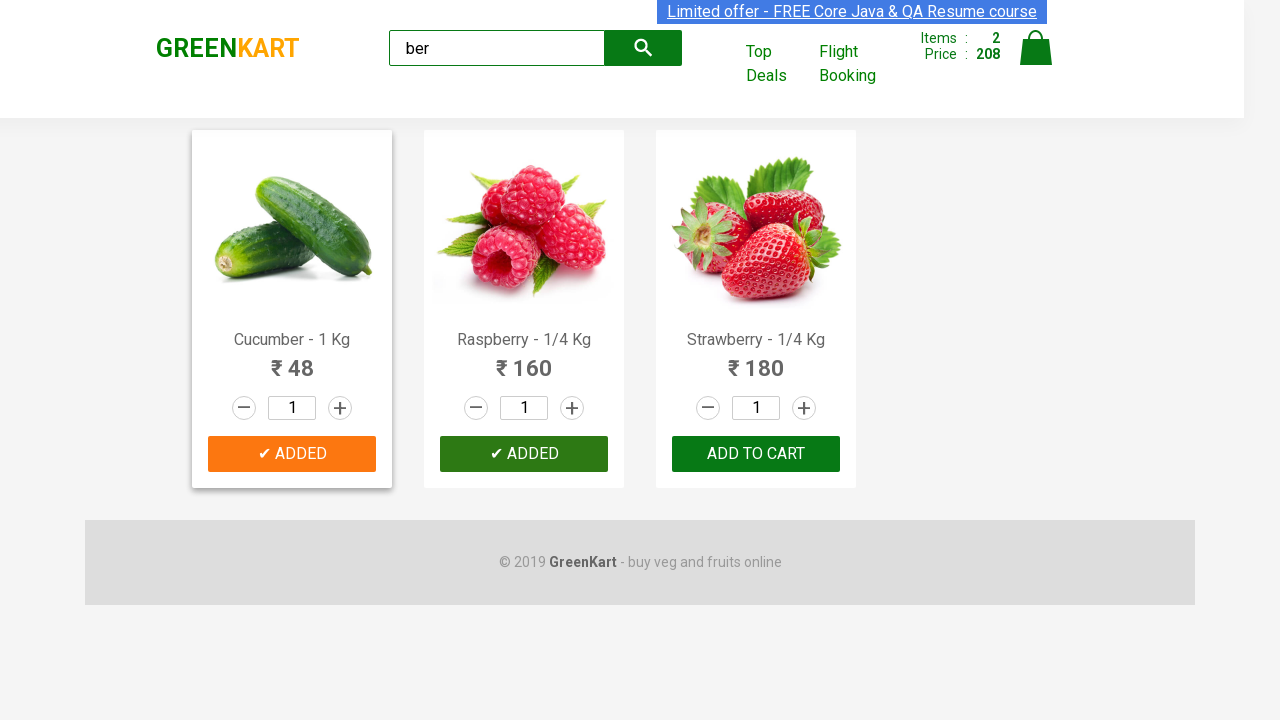

Clicked 'Add to cart' button 3 of 3 at (756, 454) on xpath=//div[@class='product-action']/button >> nth=2
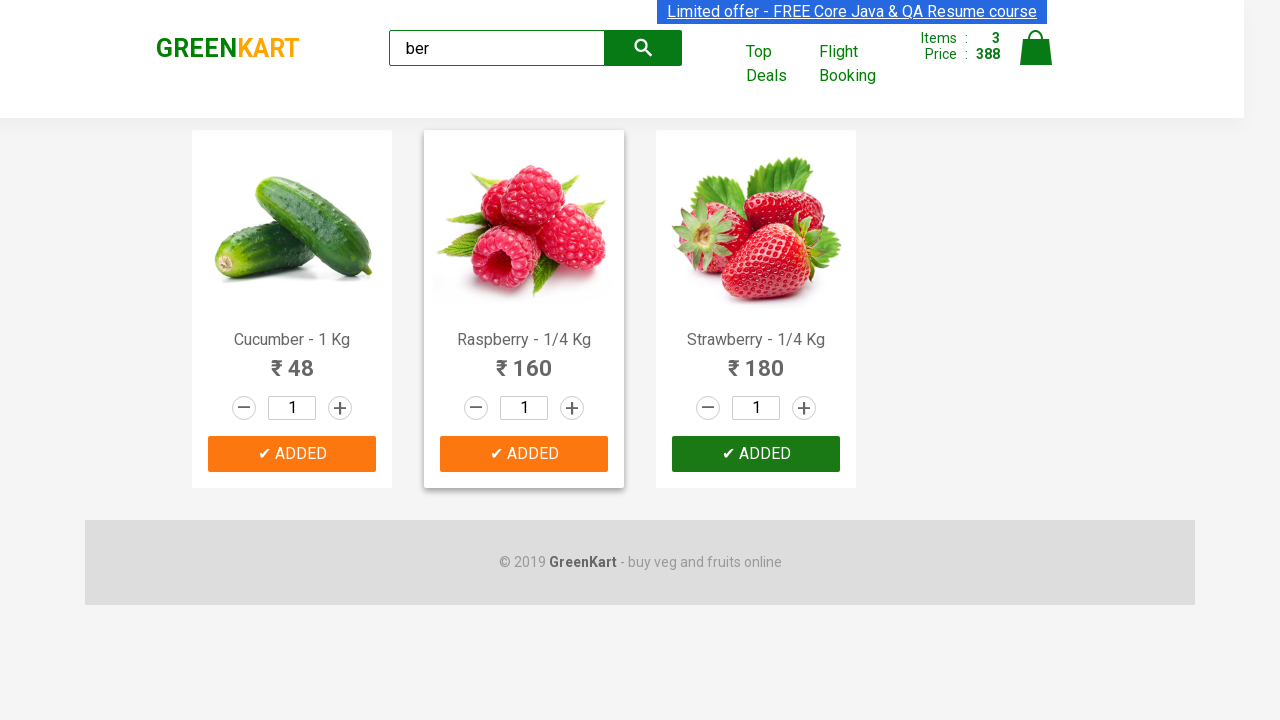

Clicked on cart icon to view shopping cart at (1036, 48) on img[alt='Cart']
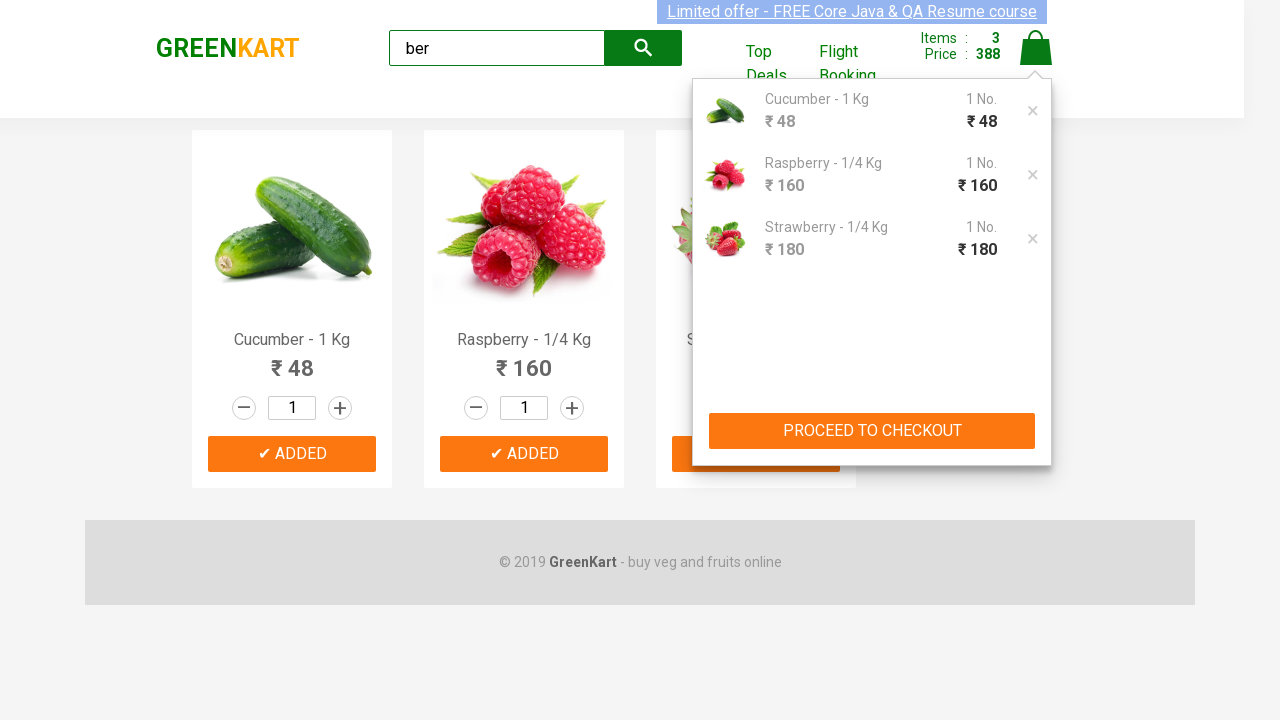

Clicked 'PROCEED TO CHECKOUT' button at (872, 431) on xpath=//button[text()='PROCEED TO CHECKOUT']
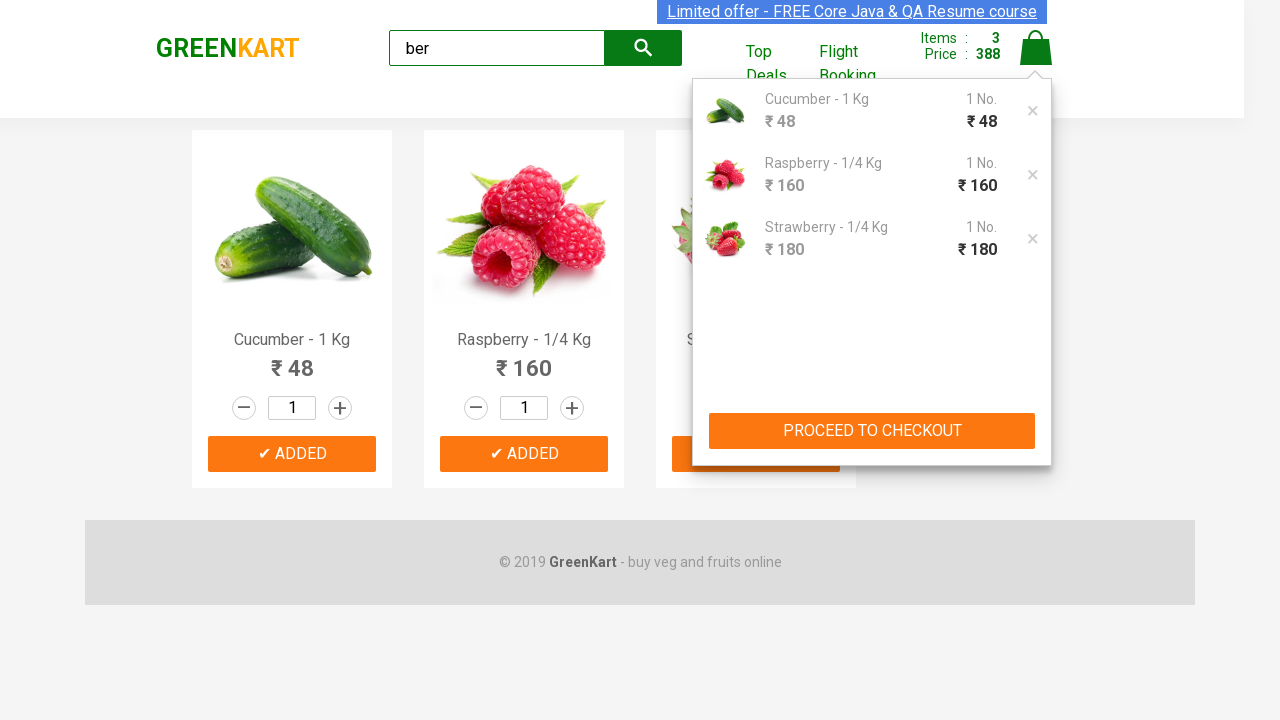

Checkout page loaded and promo code input field appeared
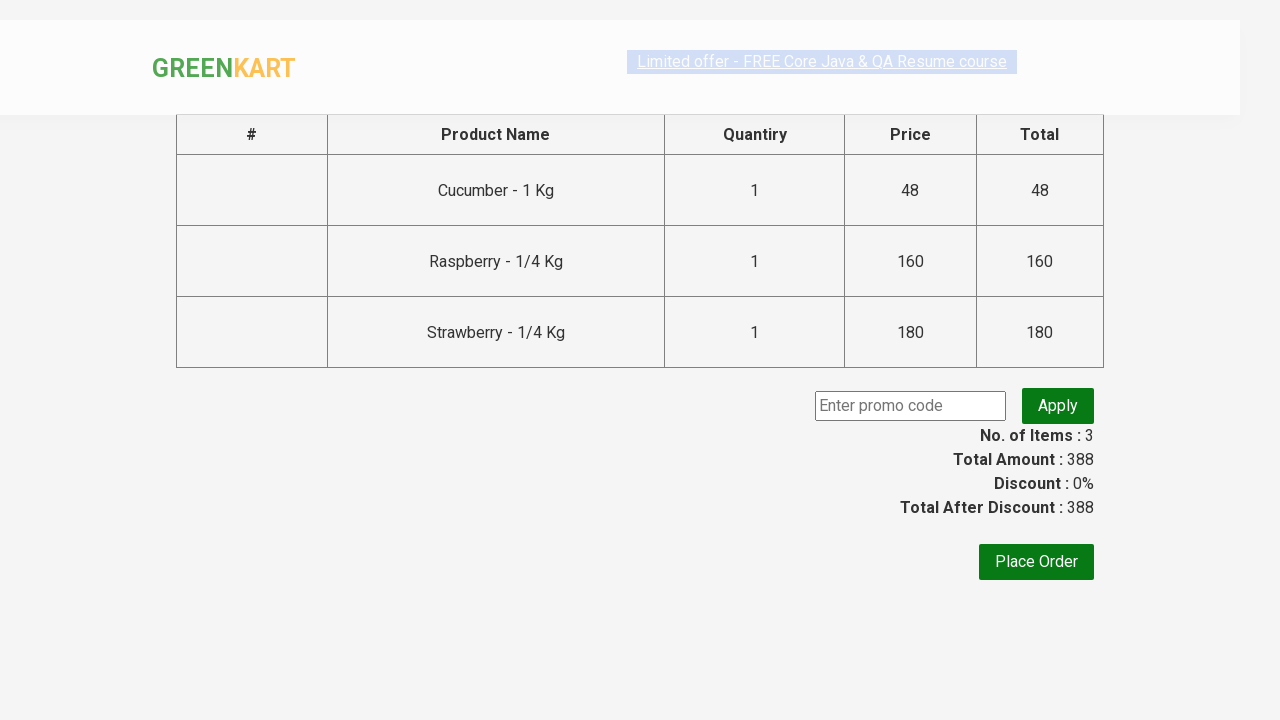

Filled promo code field with 'rahulshettyacademy' on input.promoCode
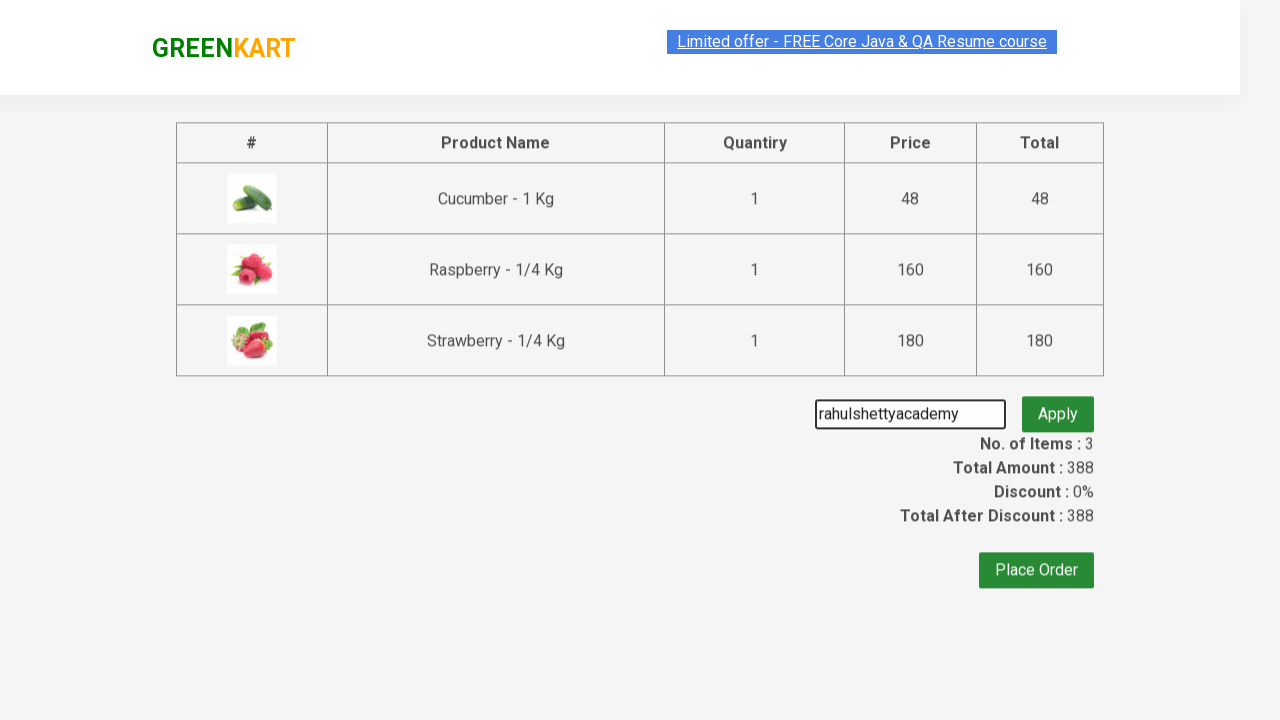

Clicked 'Apply' button to apply the promo code at (1058, 406) on button.promoBtn
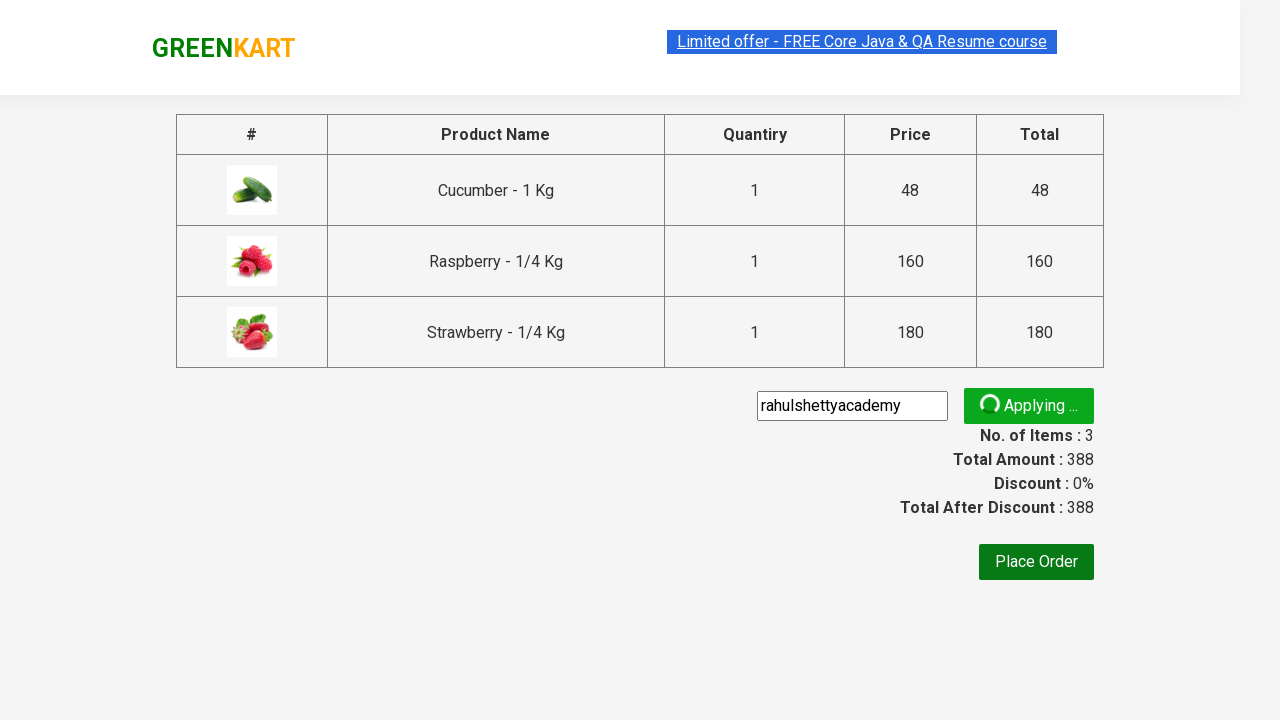

Promo code successfully applied and discount information displayed
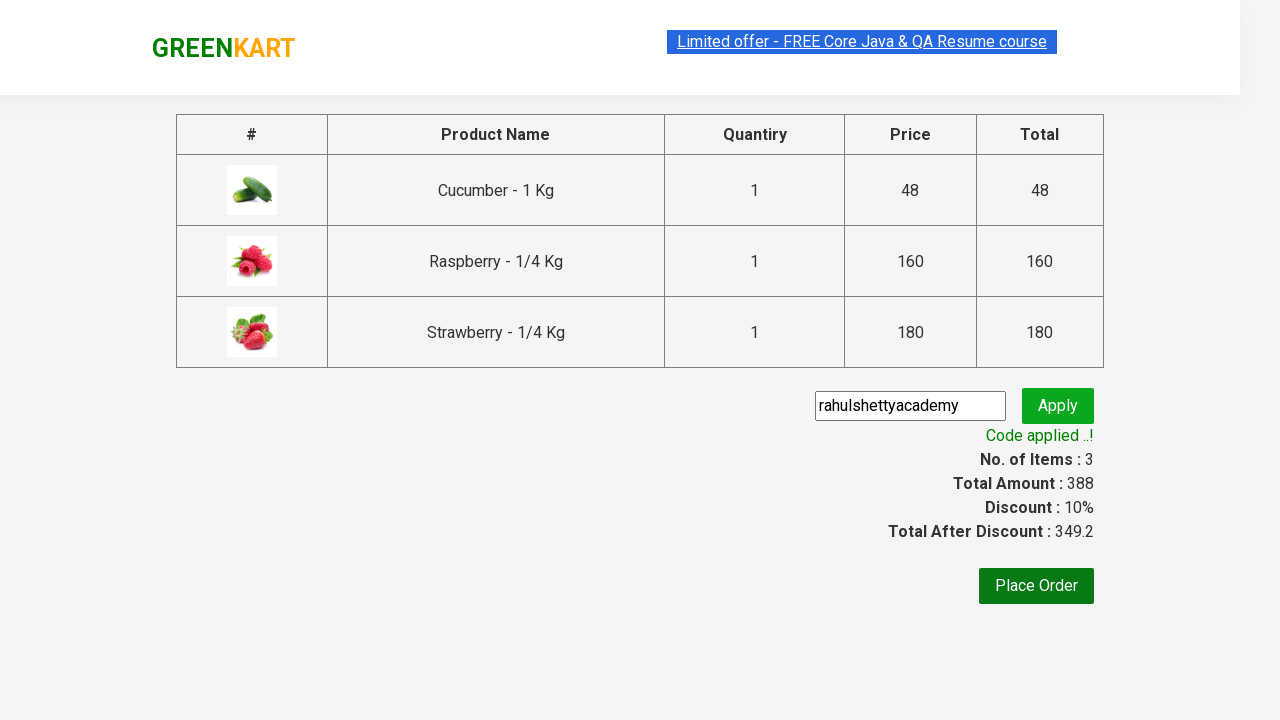

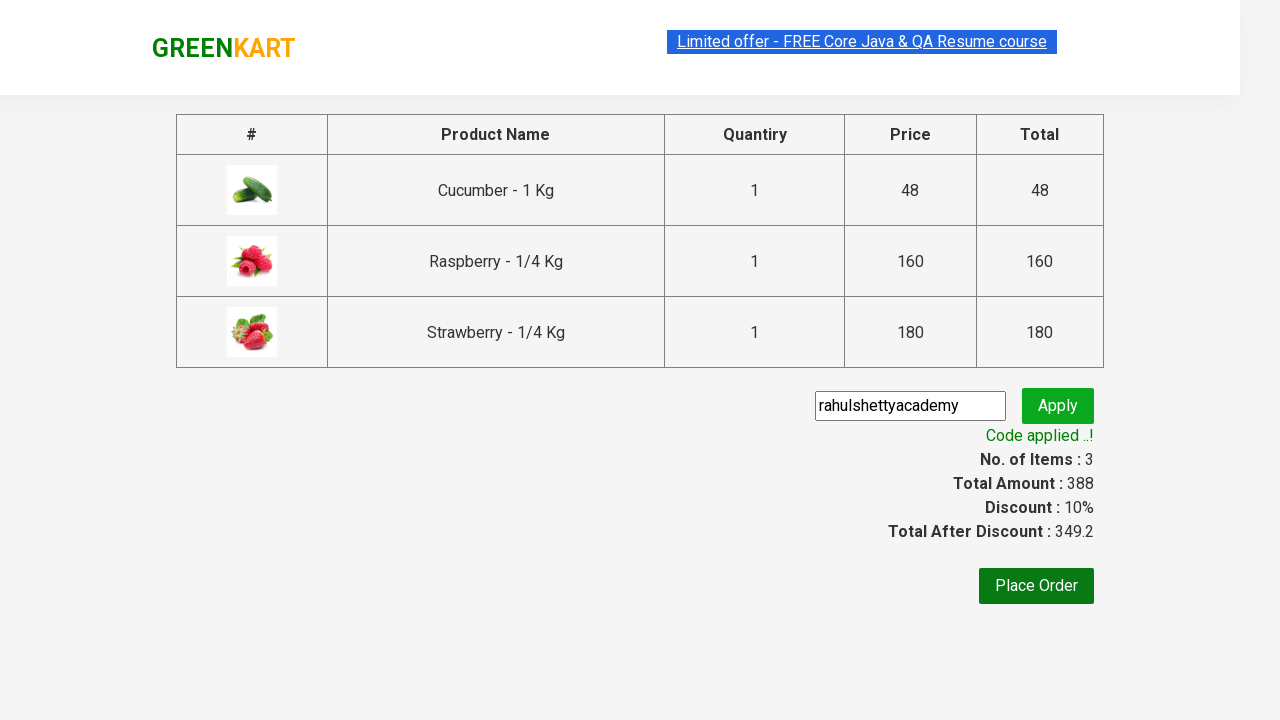